Navigates to a blog post page and verifies the page loads by getting its title

Starting URL: http://only-testing-blog.blogspot.in/2013/11/new-test.html

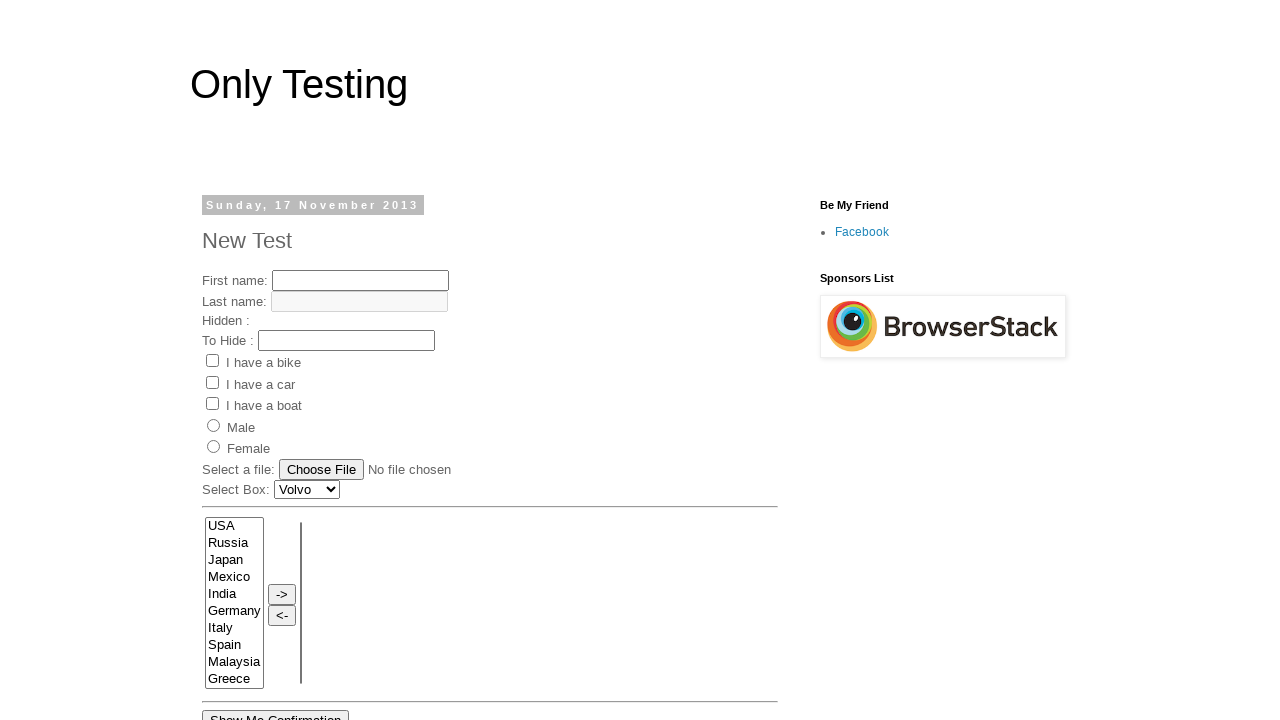

Navigated to blog post page
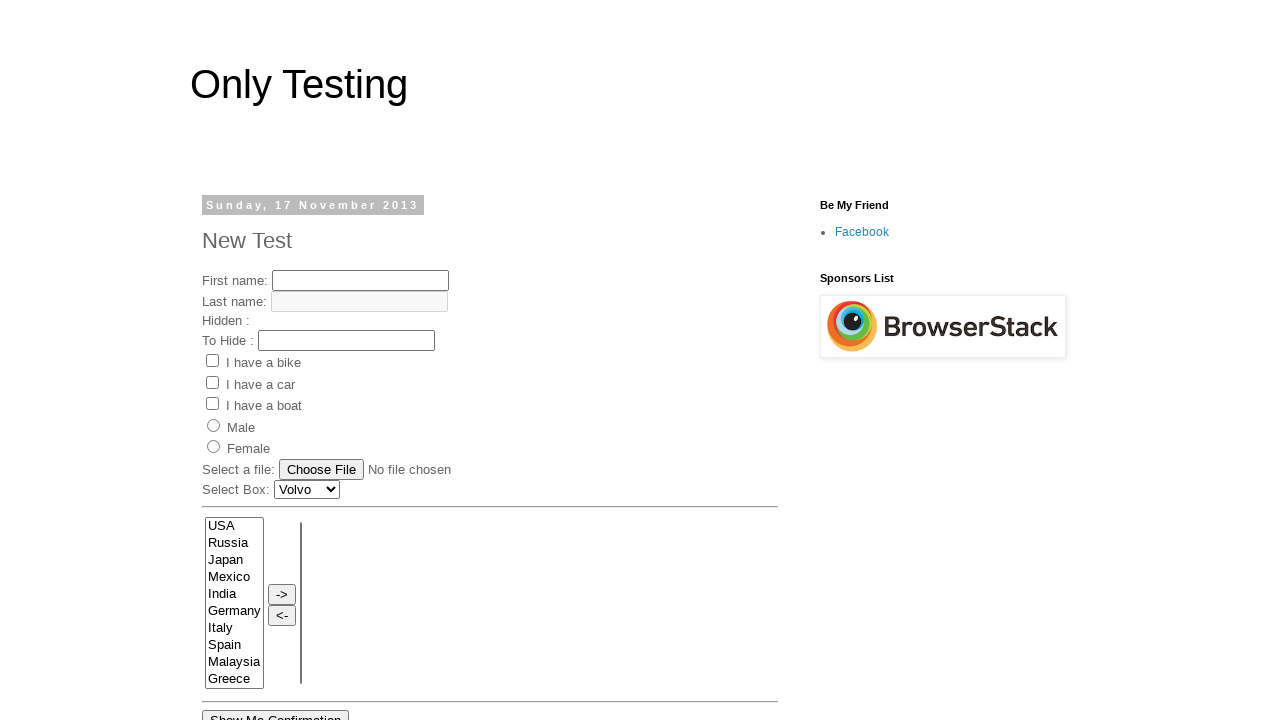

Retrieved page title: Only Testing: New Test
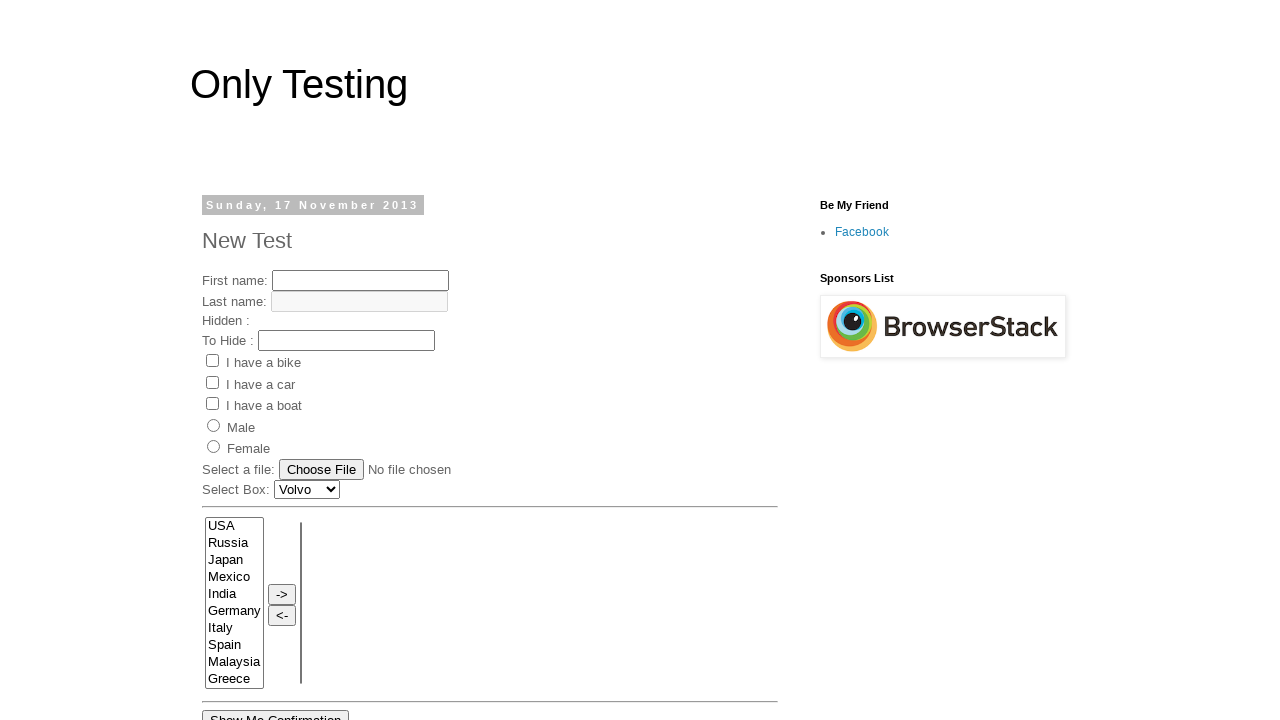

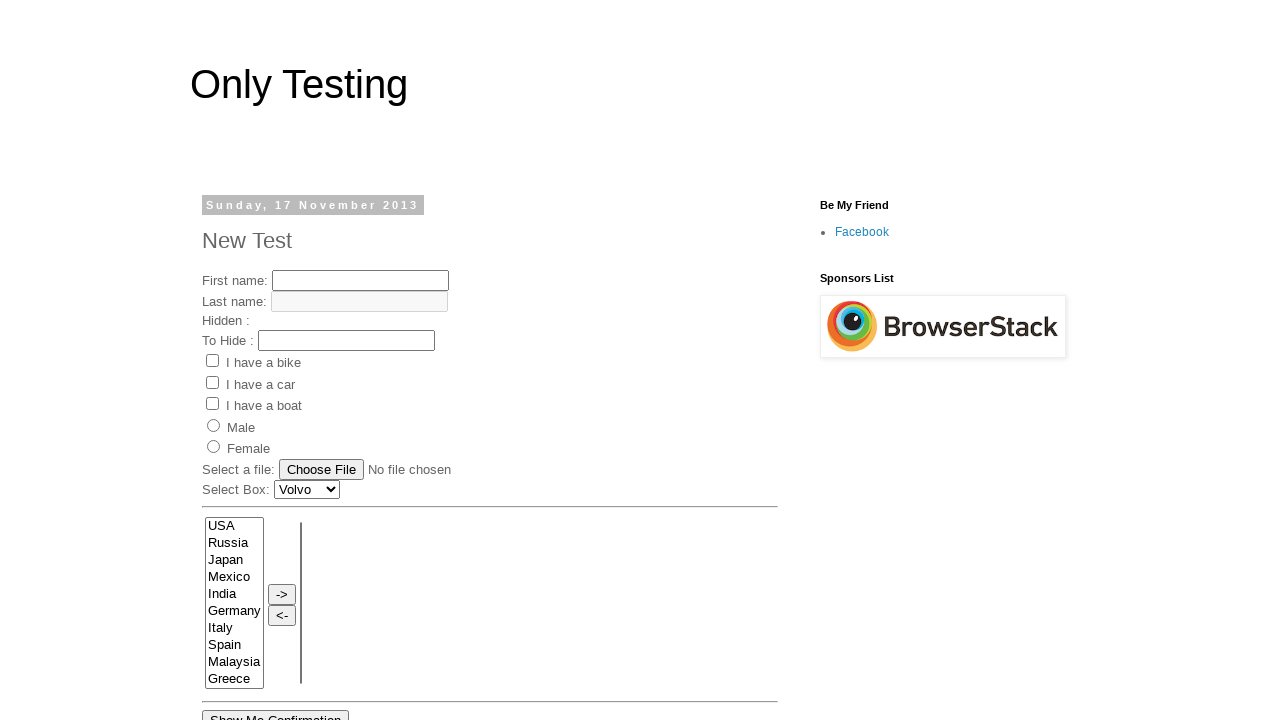